Tests a complicated page by locating and validating specific text elements using CSS selectors, including "Skills Improved:", a question about dealing with large pages, and text about page object structuring.

Starting URL: https://ultimateqa.com/complicated-page/

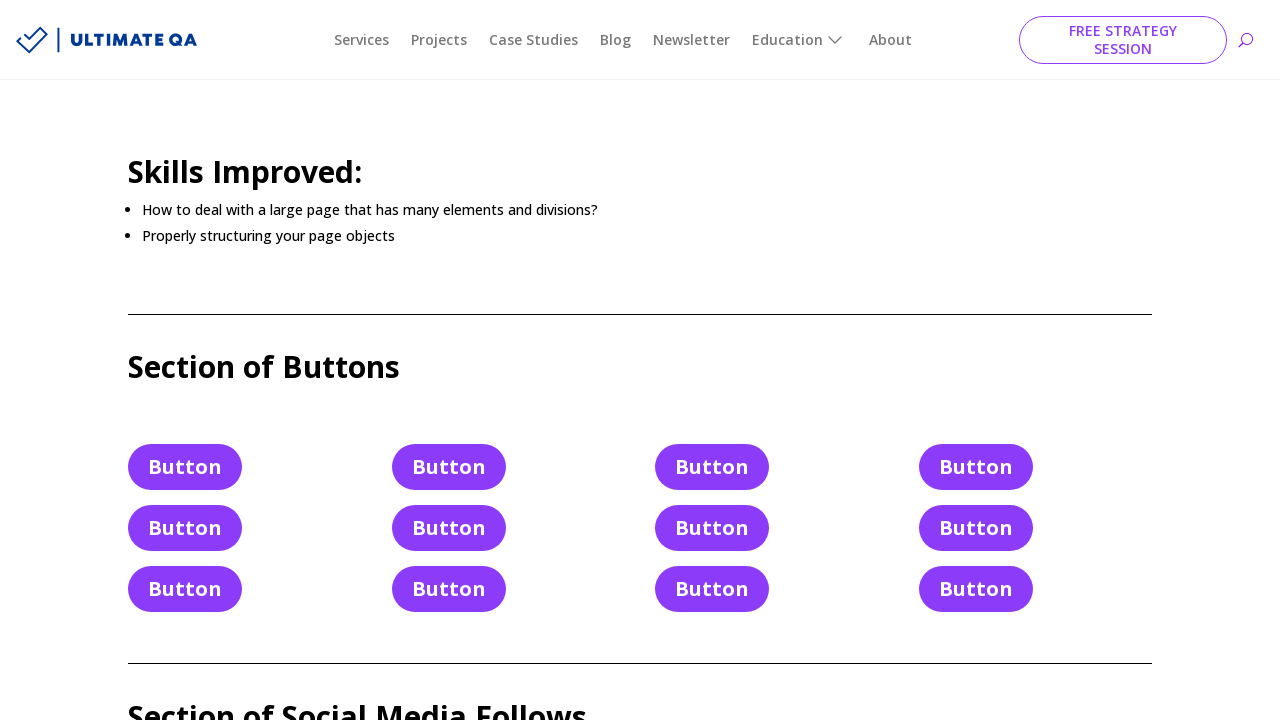

Navigated to complicated page
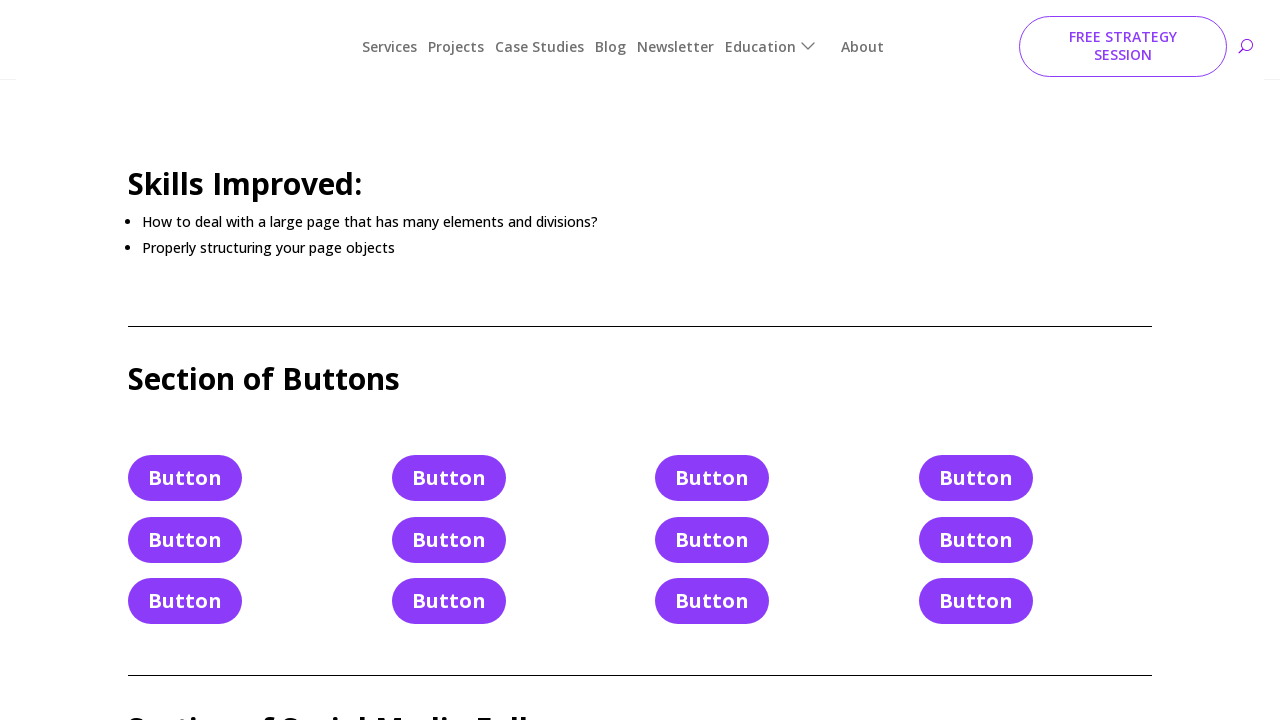

Waited for 'Skills Improved:' element to load
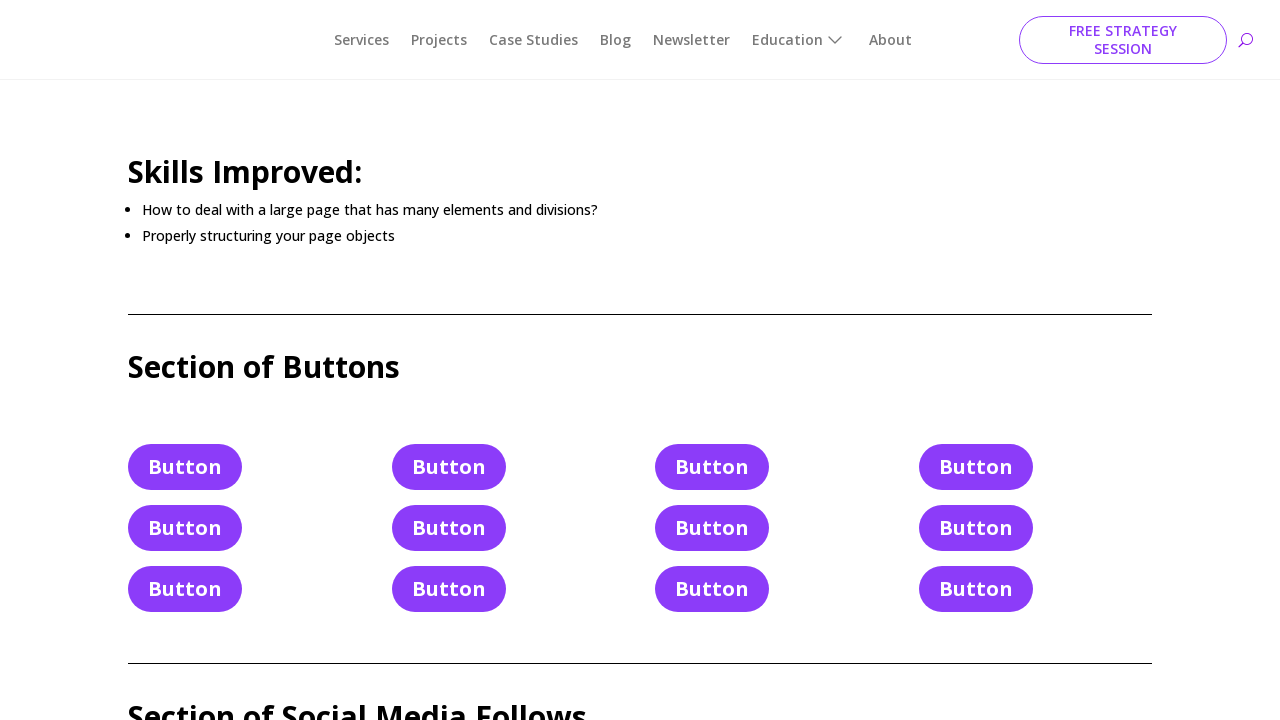

Validated 'Skills Improved:' text content
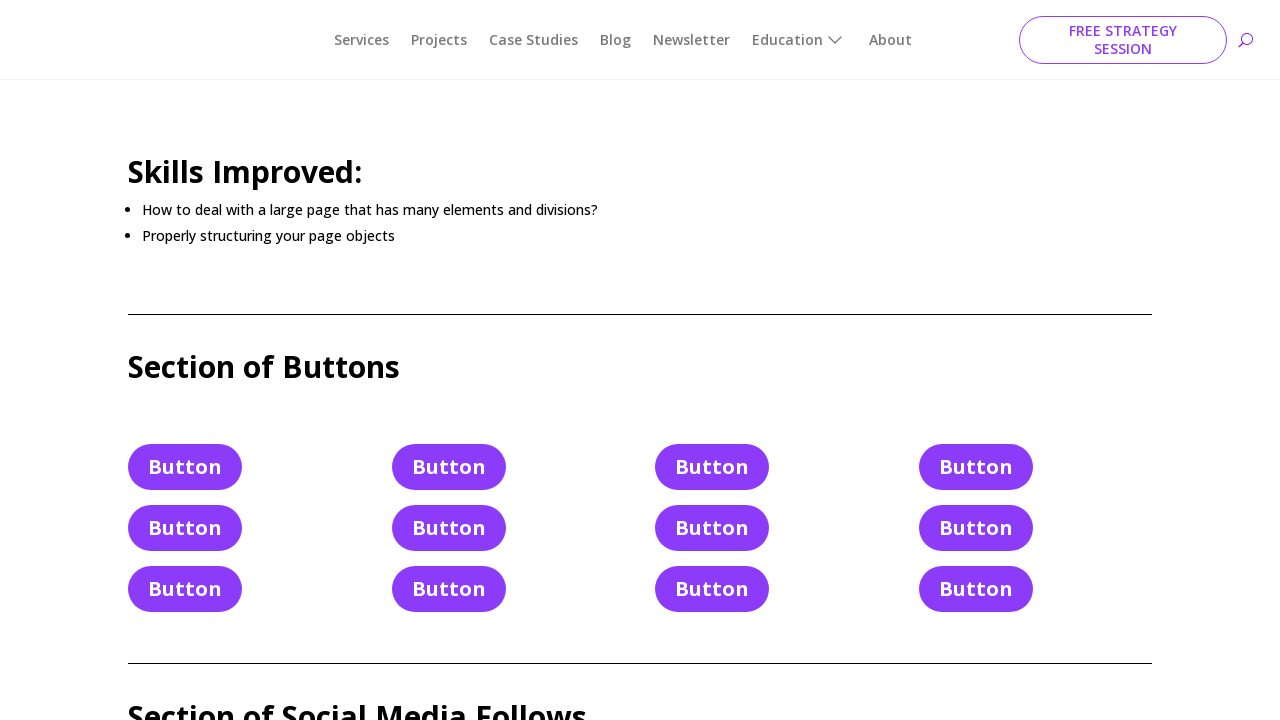

Located list items with questions and answers
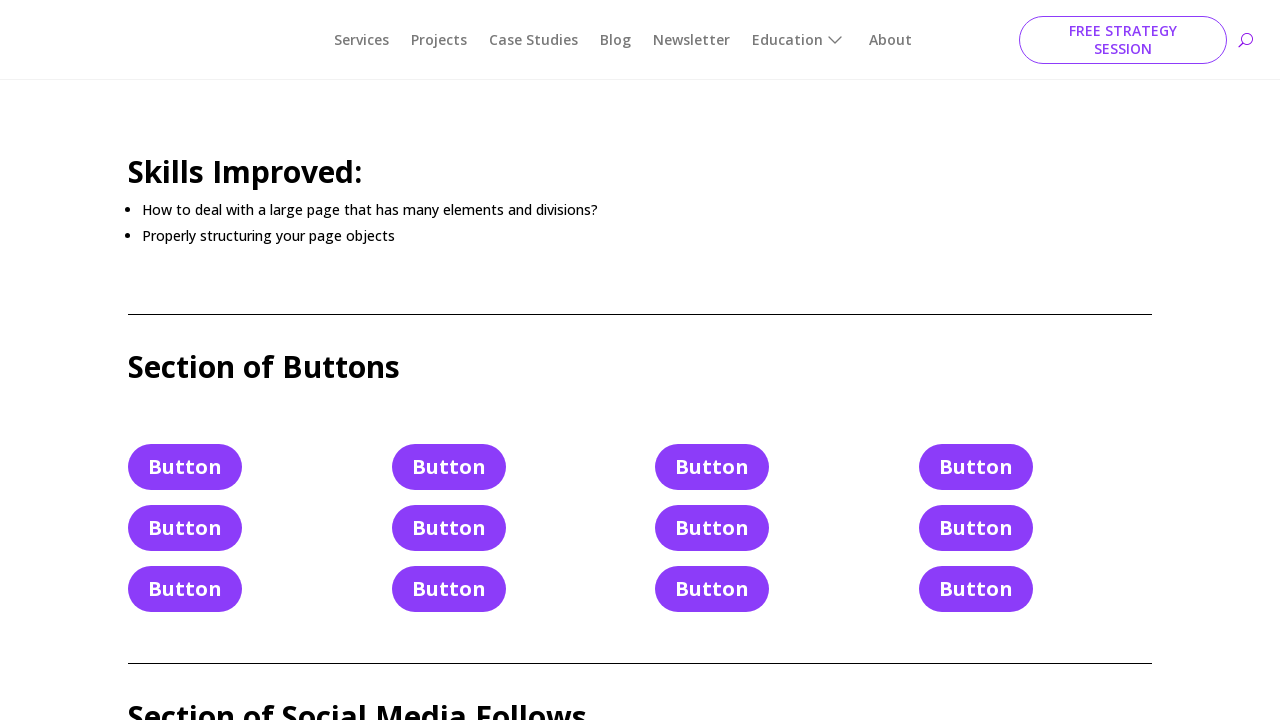

Validated first list item: 'How to deal with a large page that has many elements and divisions?'
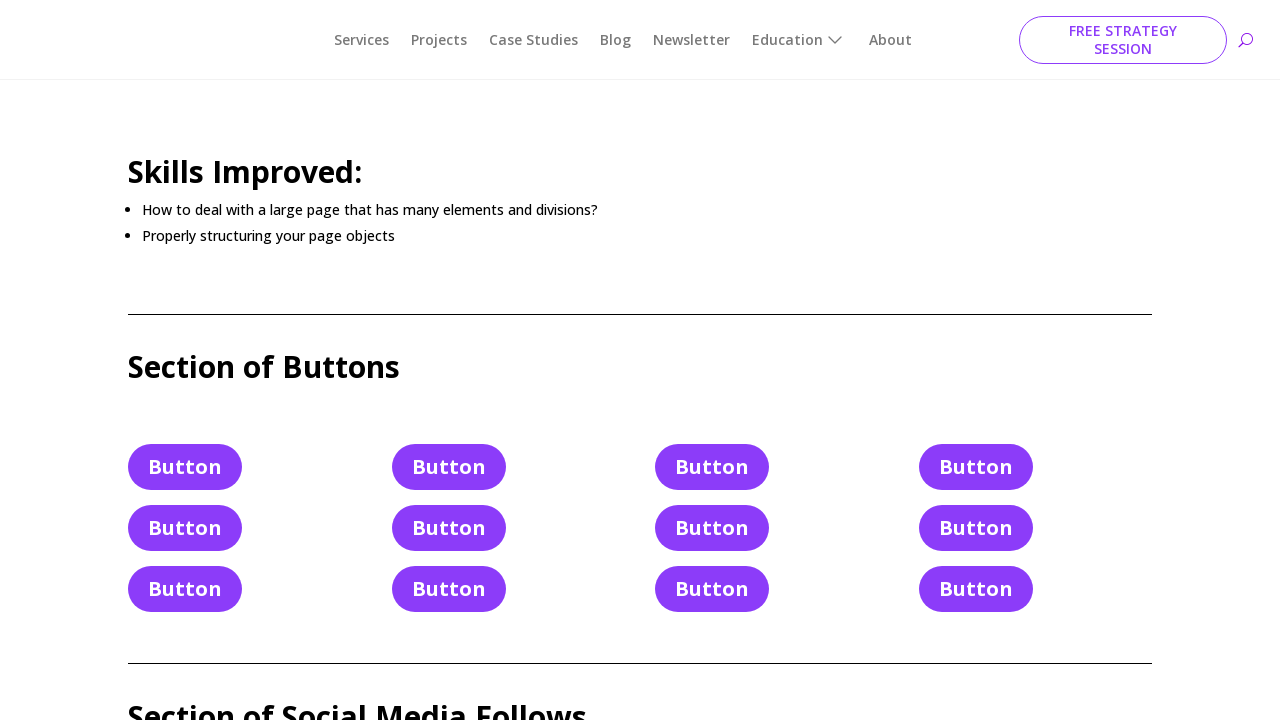

Validated second list item: 'Properly structuring your page objects'
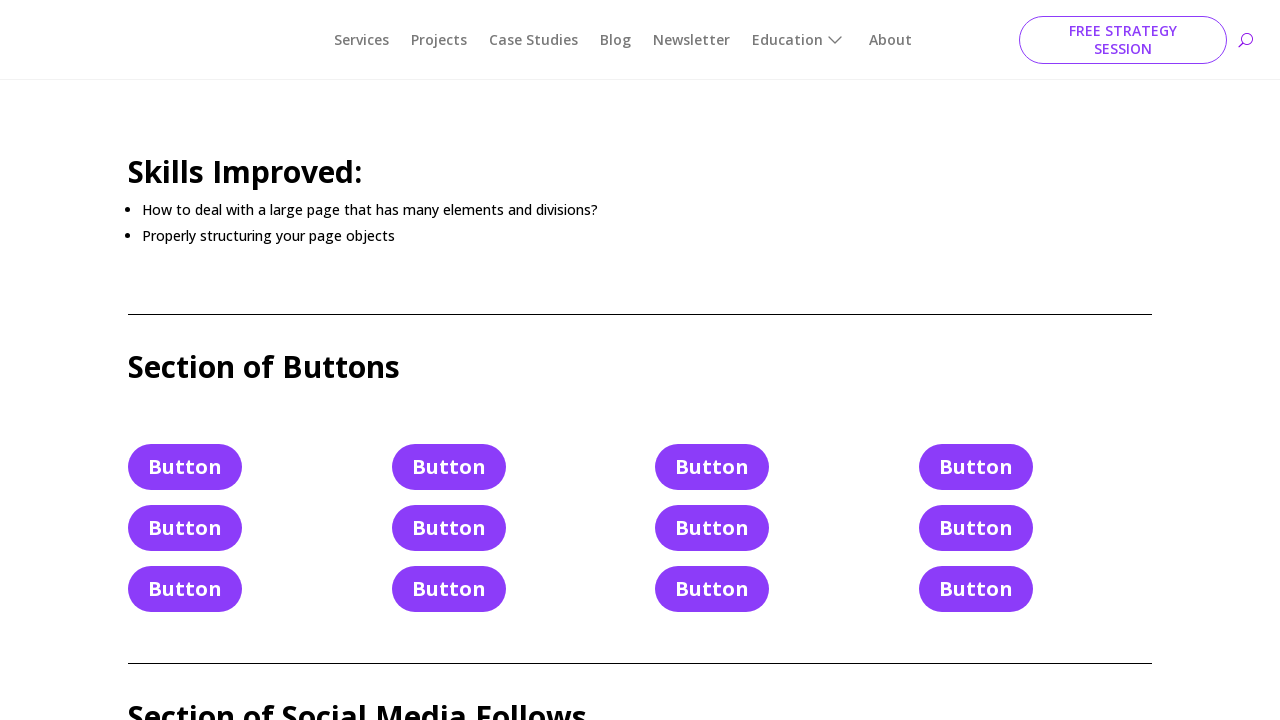

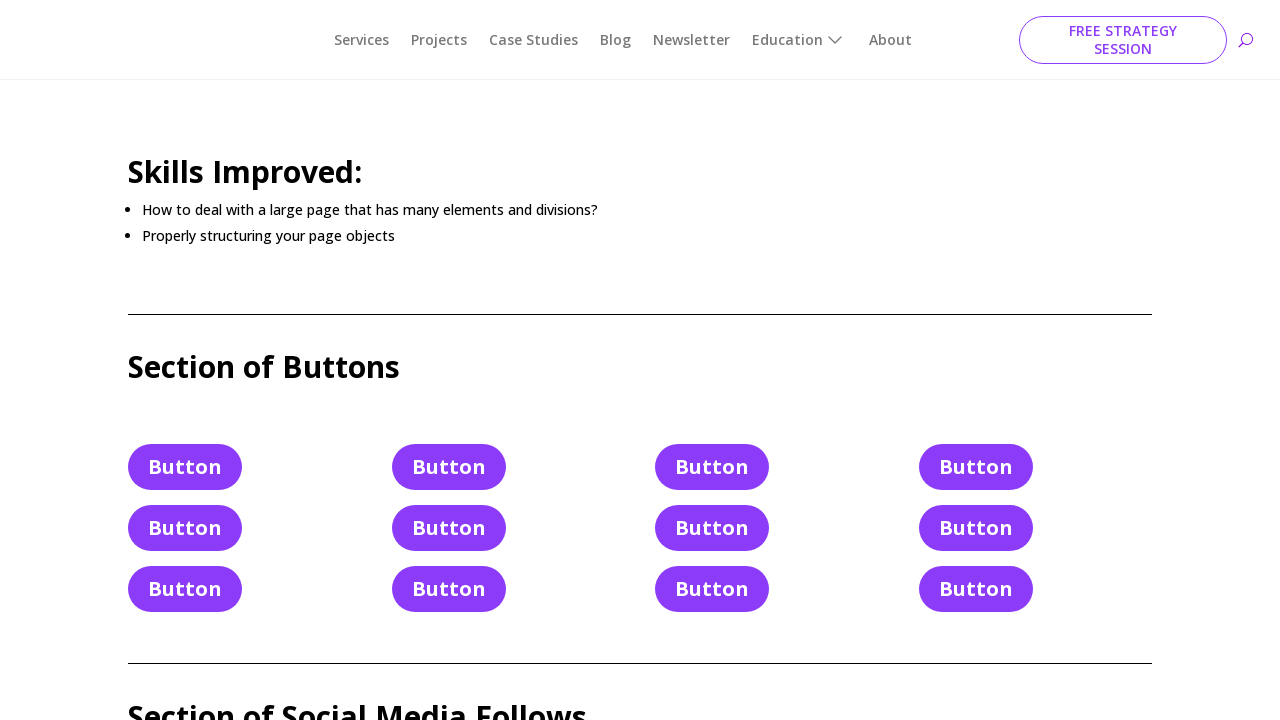